Tests radio button selection by clicking the 'Yes' radio button

Starting URL: https://demoqa.com/

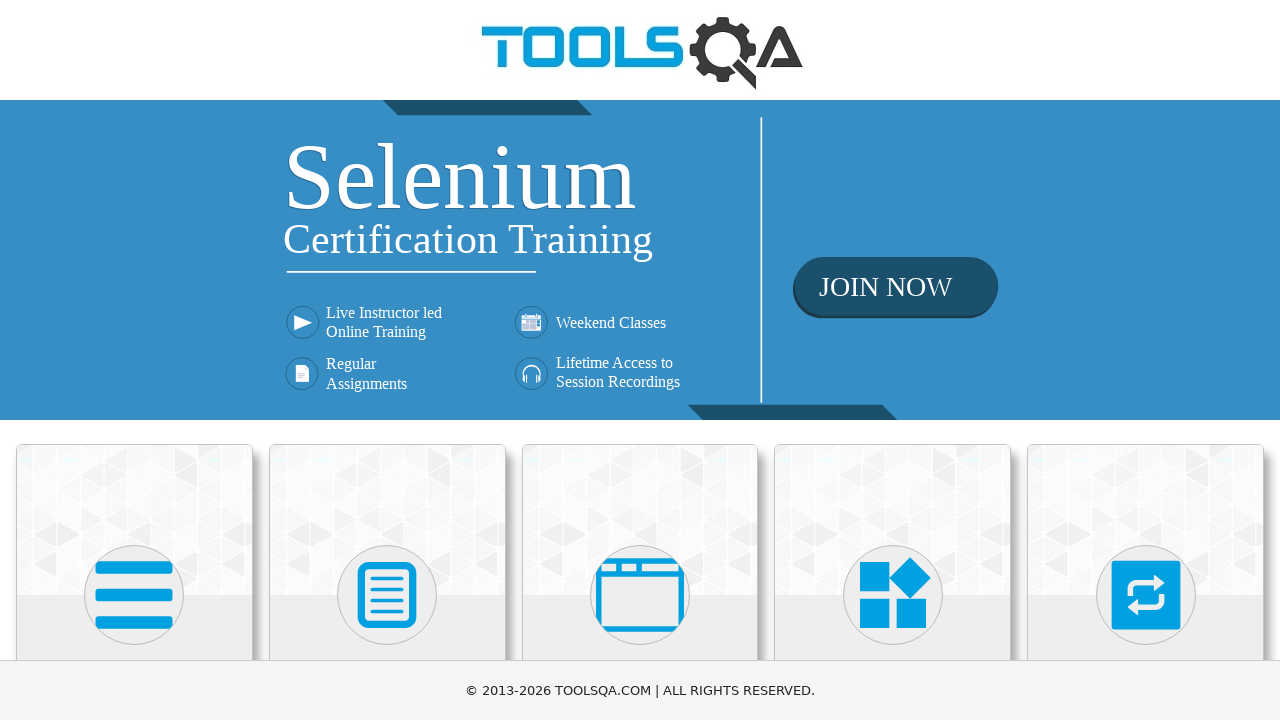

Scrolled Elements section into view
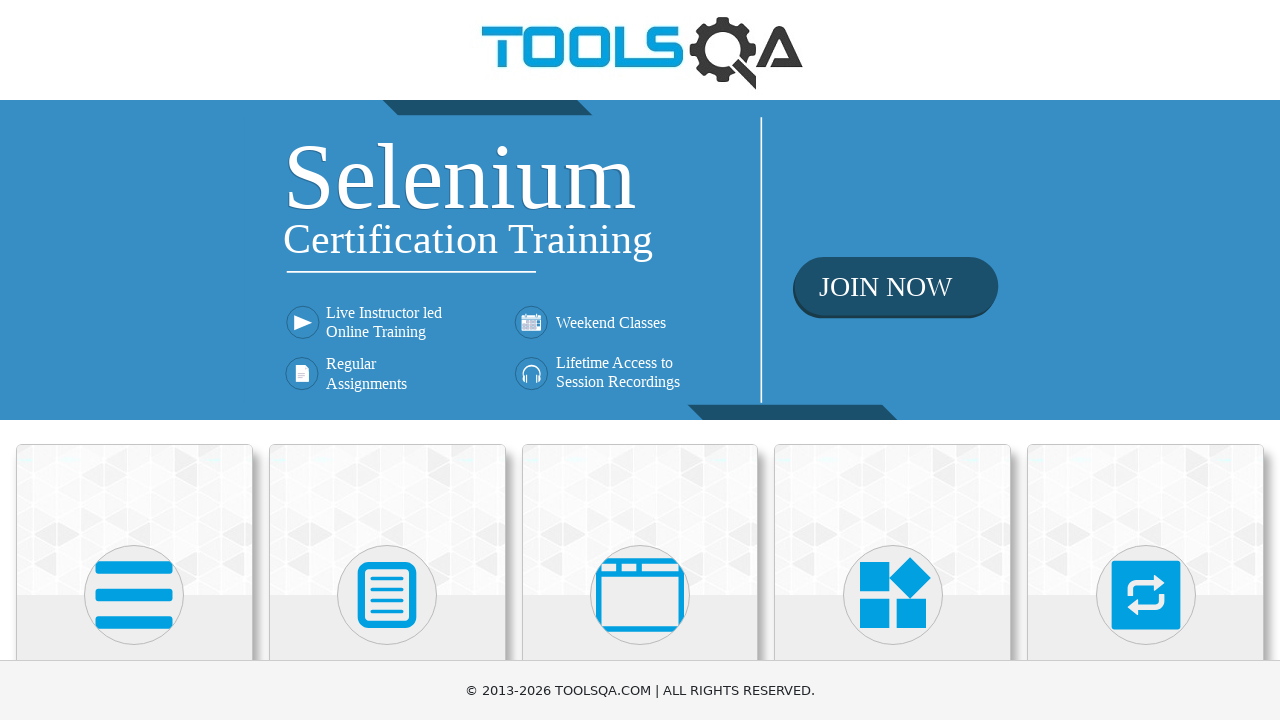

Clicked on Elements section at (134, 360) on xpath=//h5[text()='Elements']
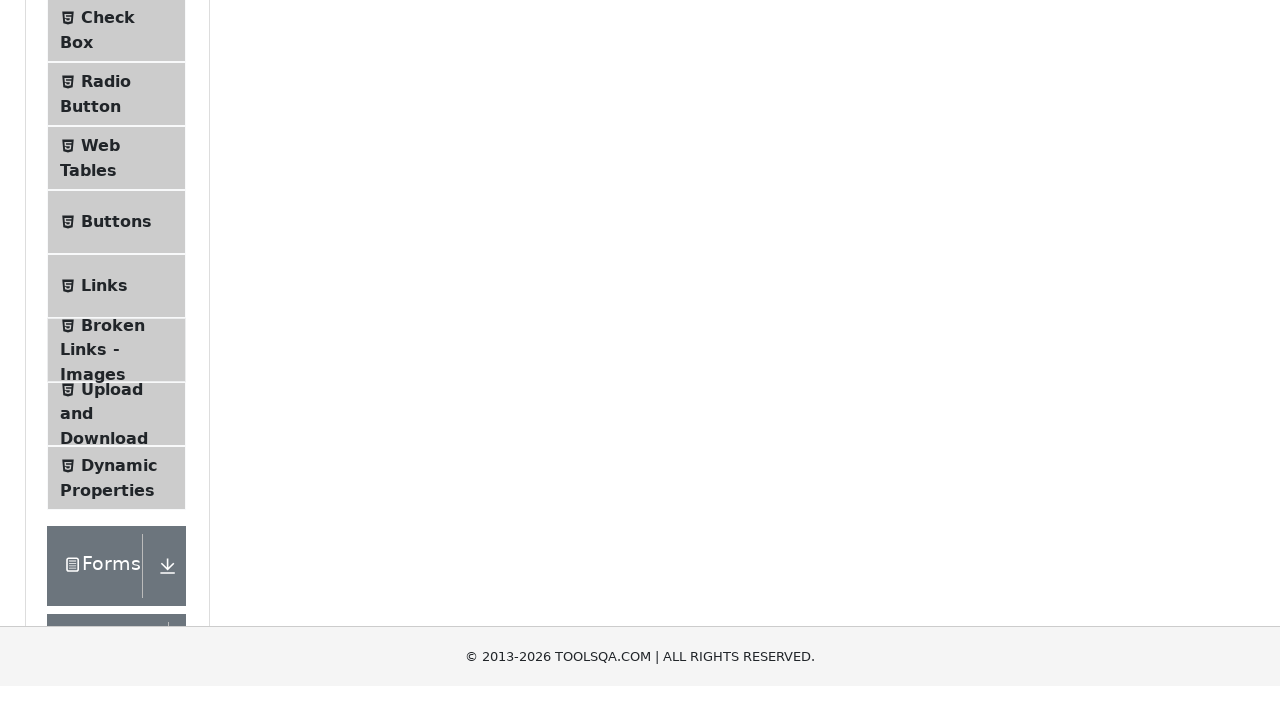

Clicked on Radio Button navigation option at (106, 376) on xpath=//span[text()='Radio Button']
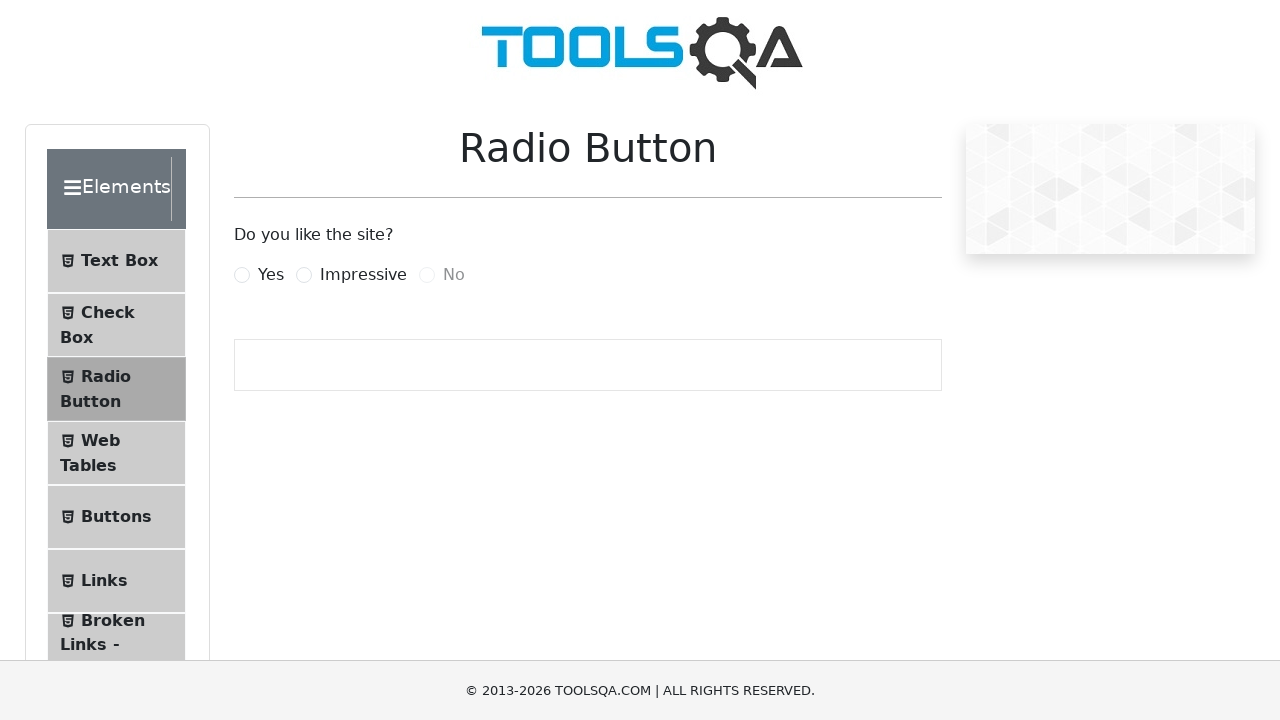

Clicked on the 'Yes' radio button at (271, 275) on xpath=//label[@for='yesRadio']
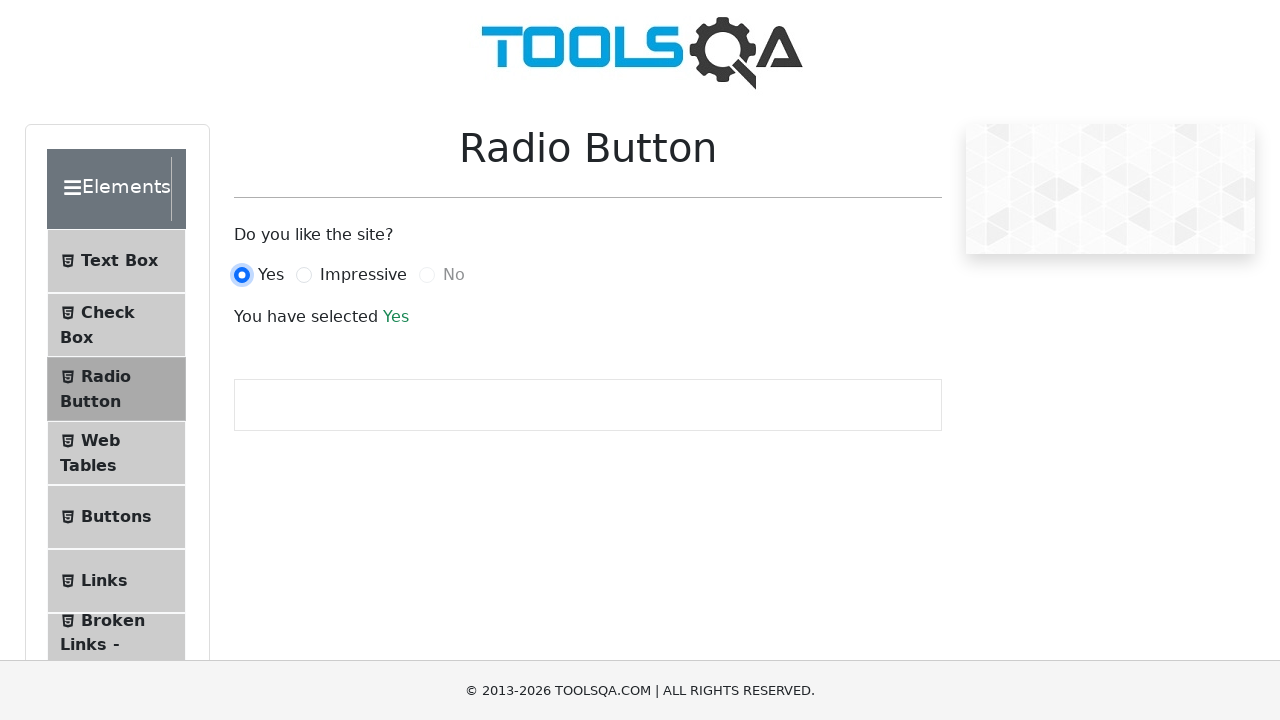

Radio button selection result message loaded
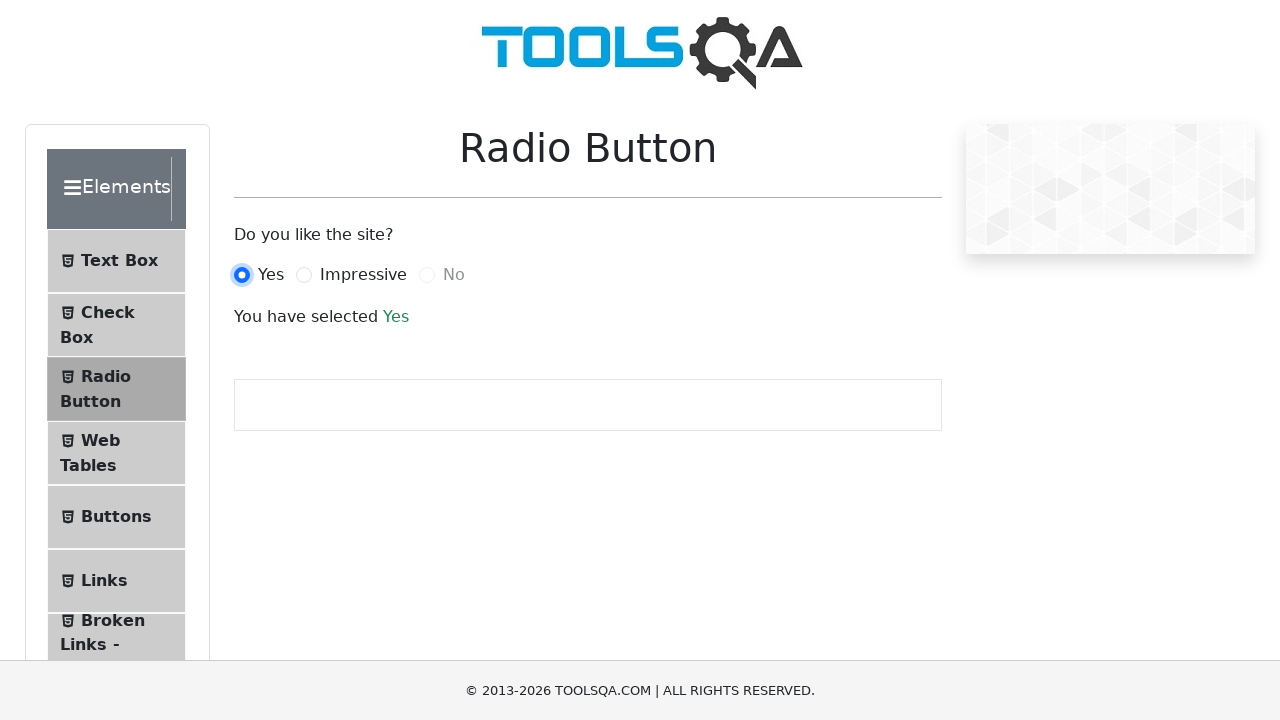

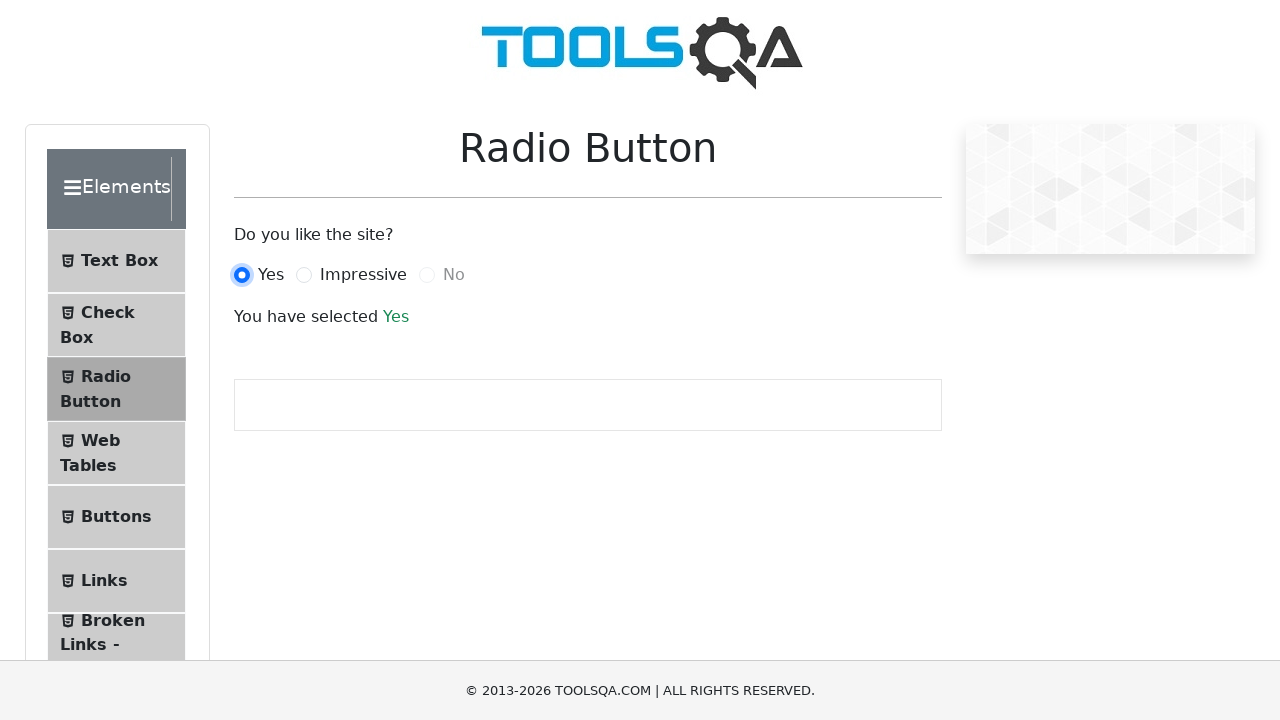